Tests scrolling functionality on a demo page by scrolling down and up by pixels, scrolling to a specific element, and scrolling to the bottom of the page

Starting URL: https://demoqa.com/alerts

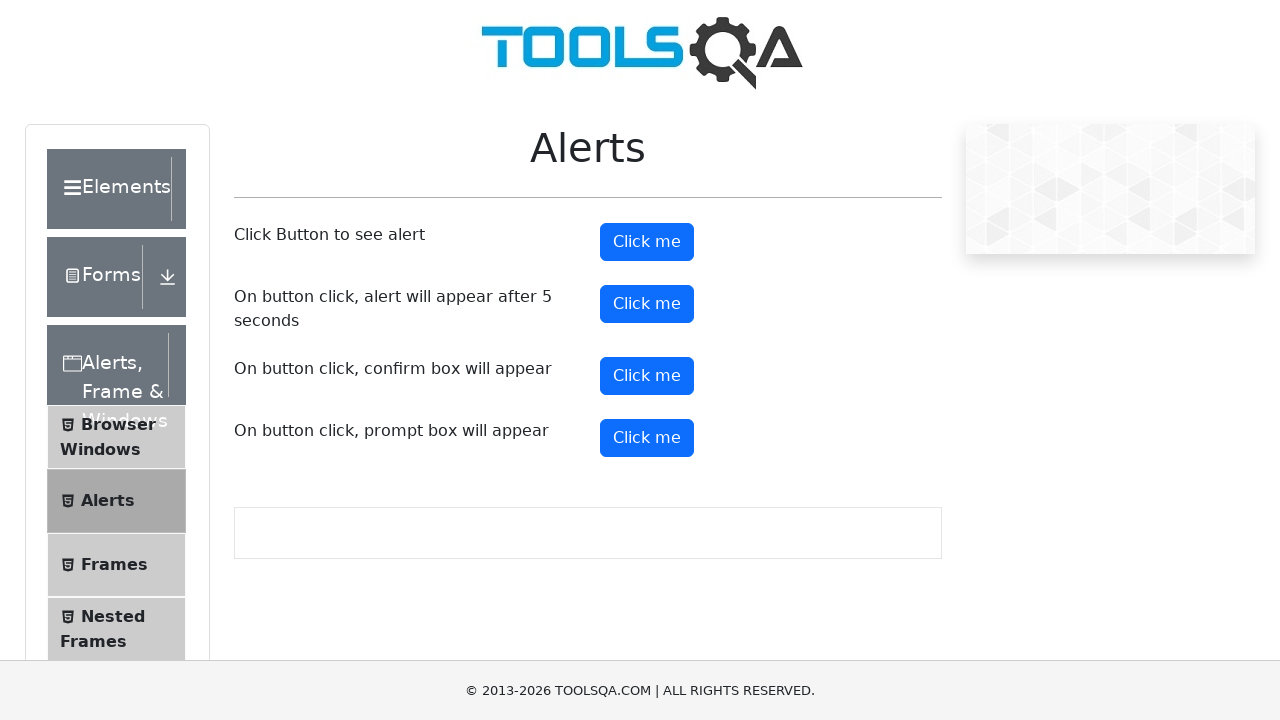

Scrolled down by 450 pixels
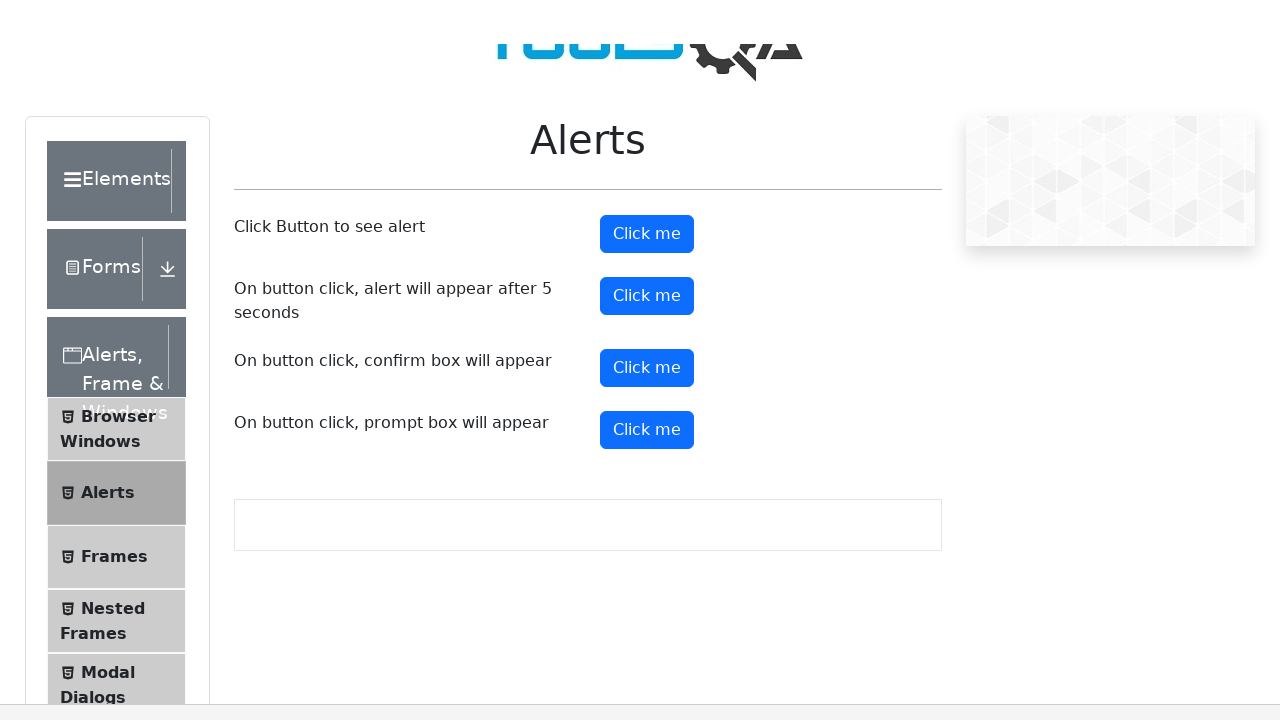

Waited 1000ms for scroll visual effect
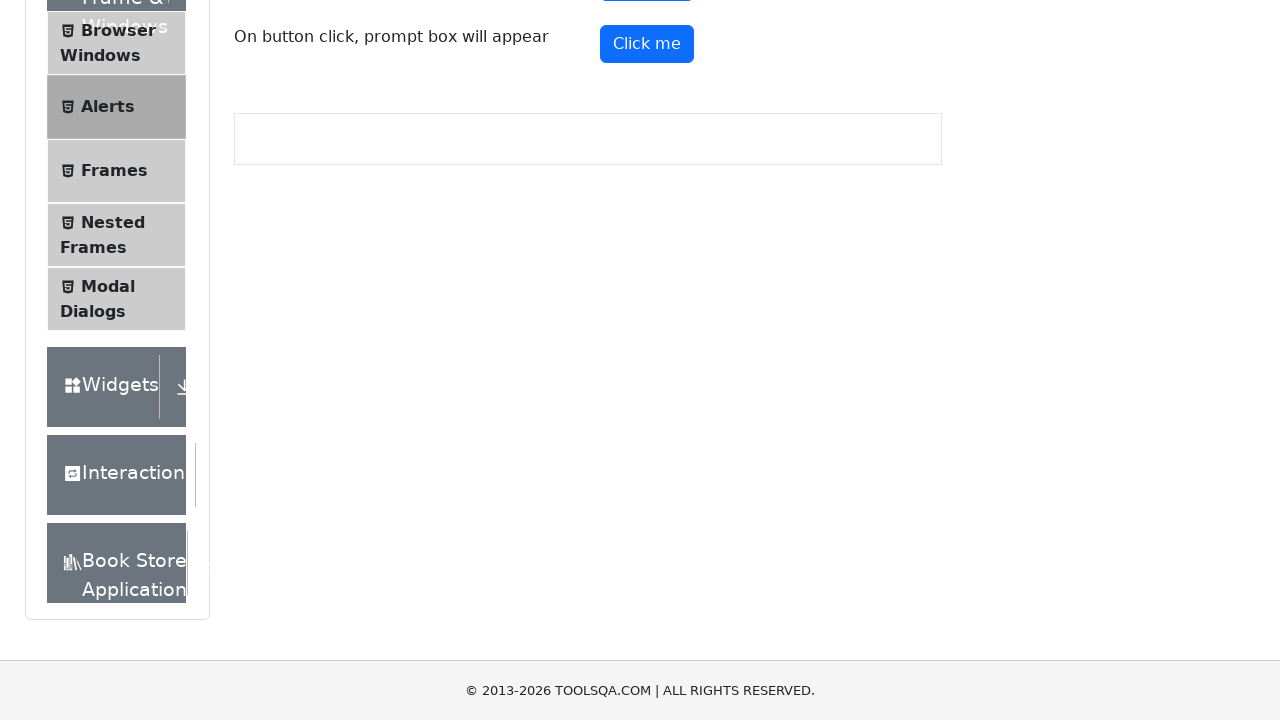

Scrolled up by 250 pixels
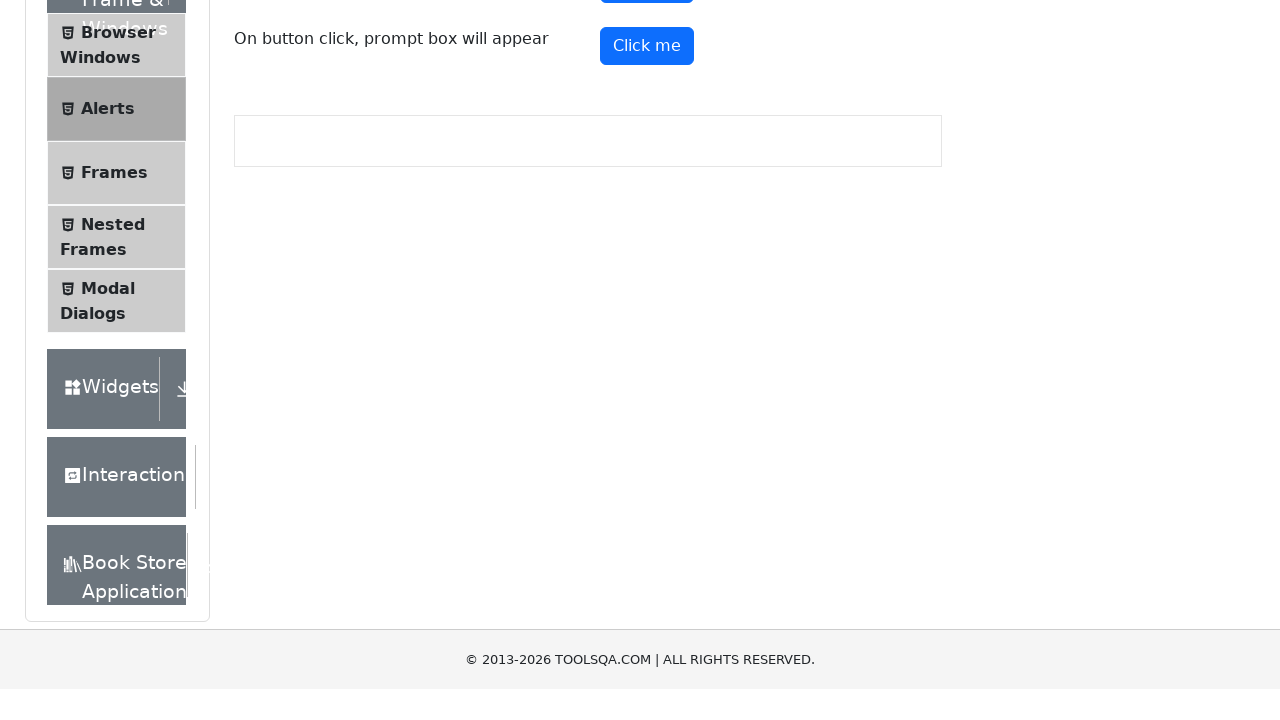

Waited 1000ms for scroll visual effect
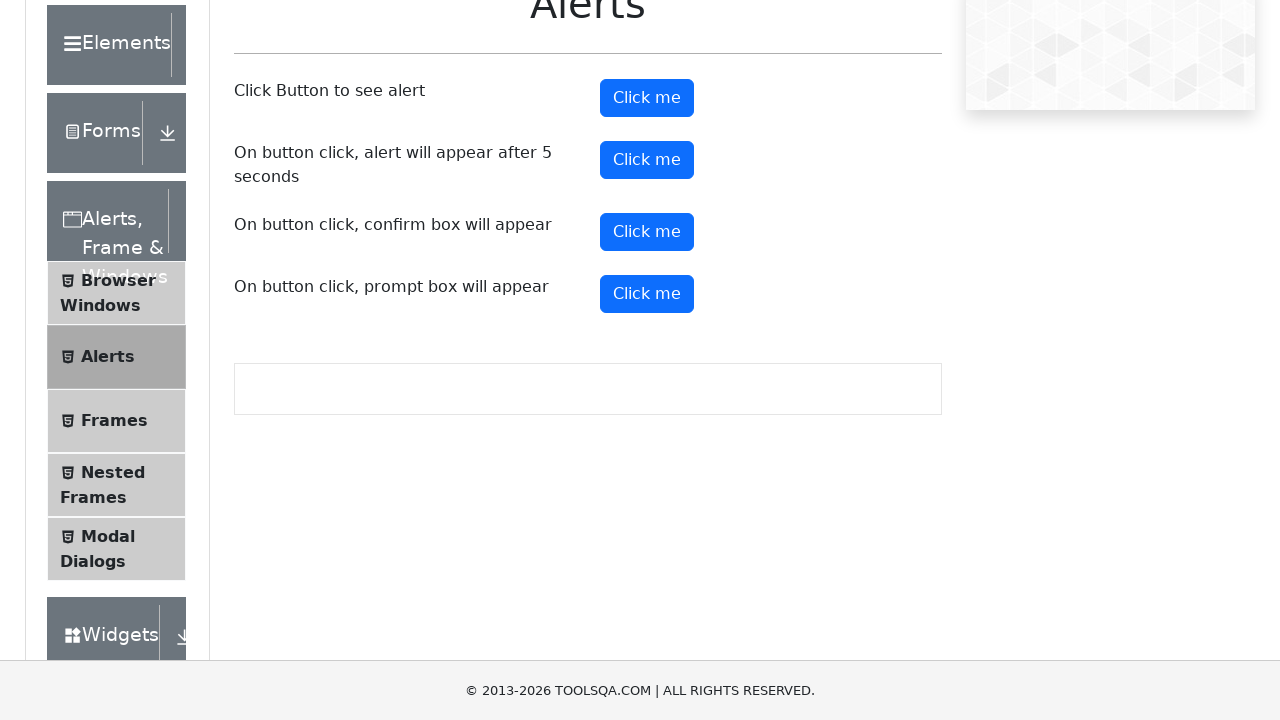

Located confirm button element
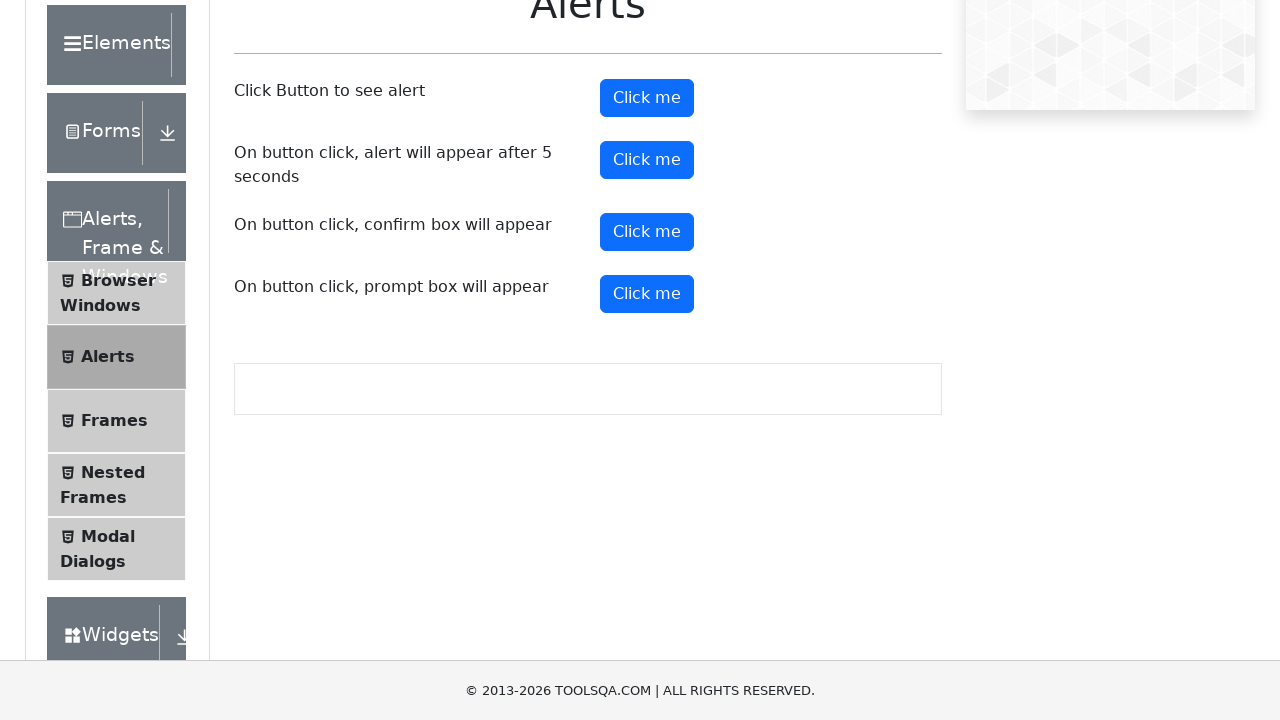

Scrolled to confirm button element
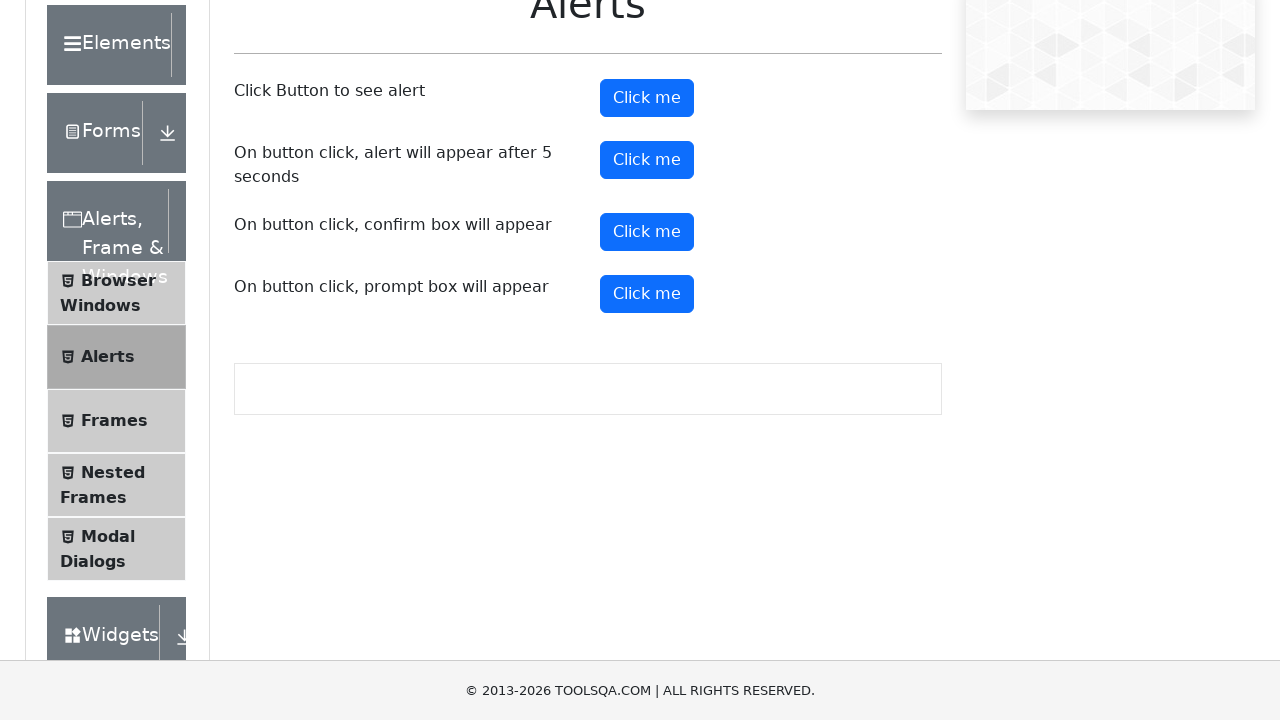

Waited 1000ms for scroll visual effect
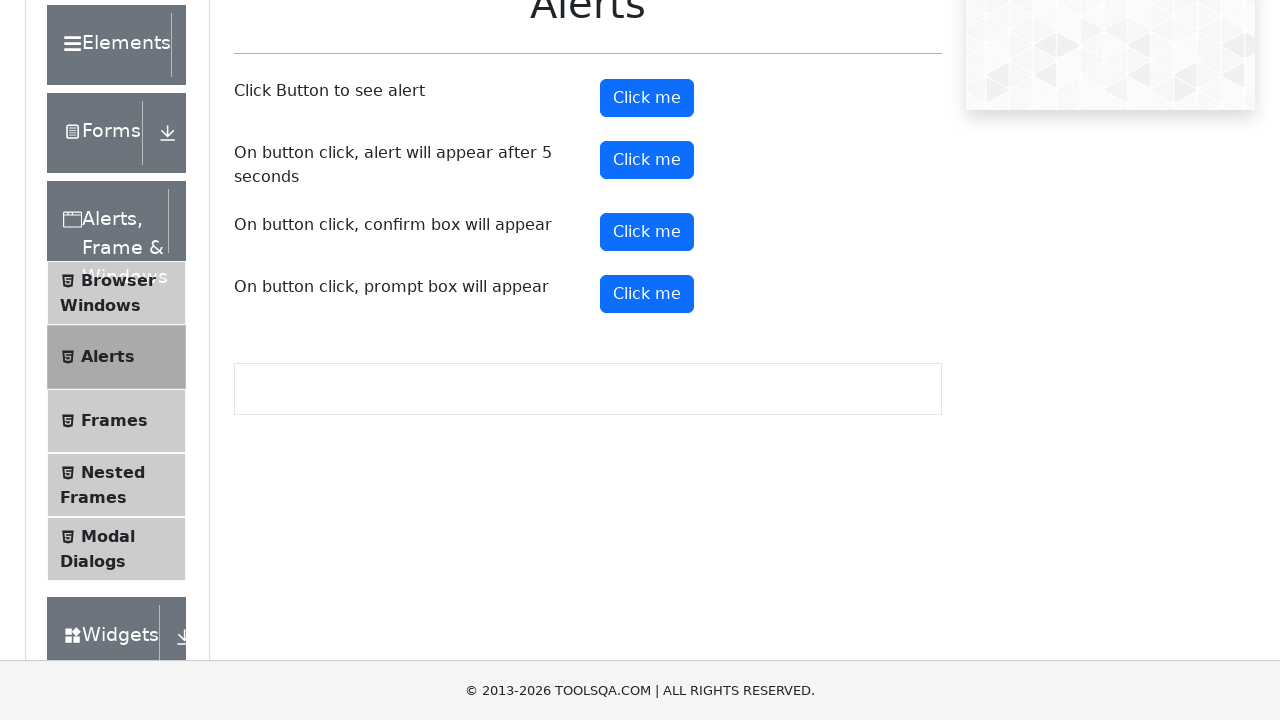

Scrolled to bottom of page
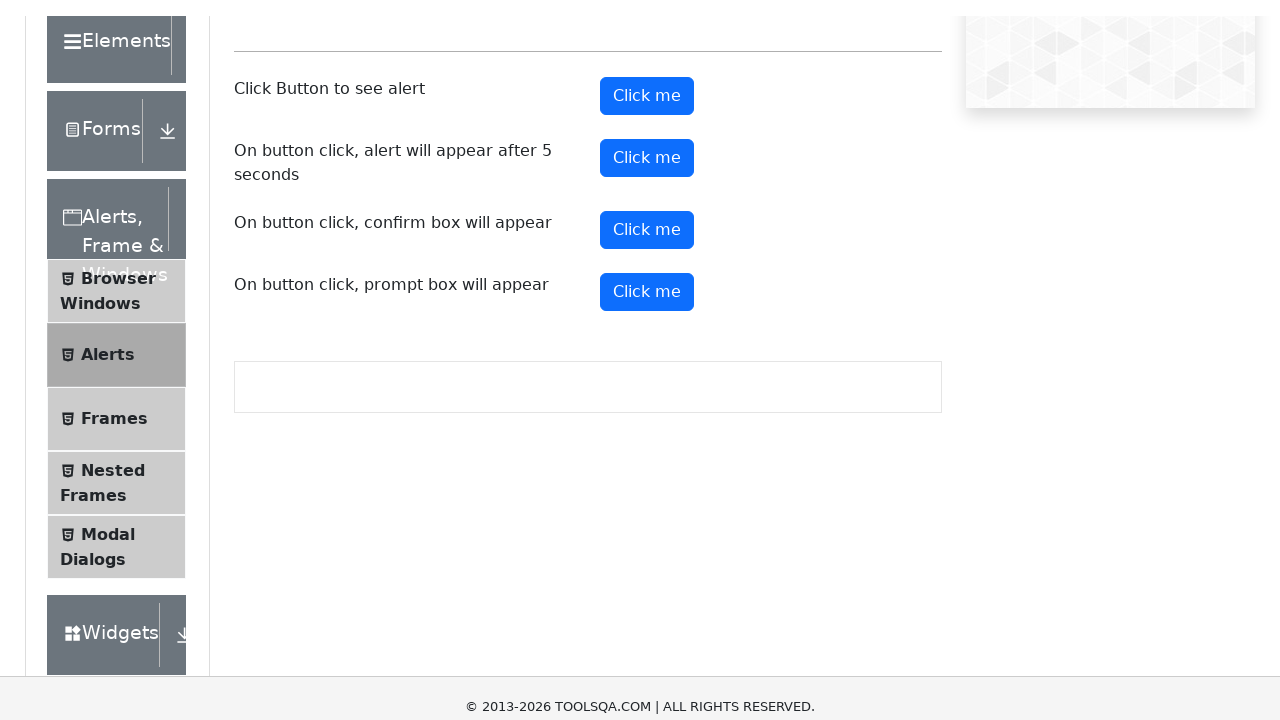

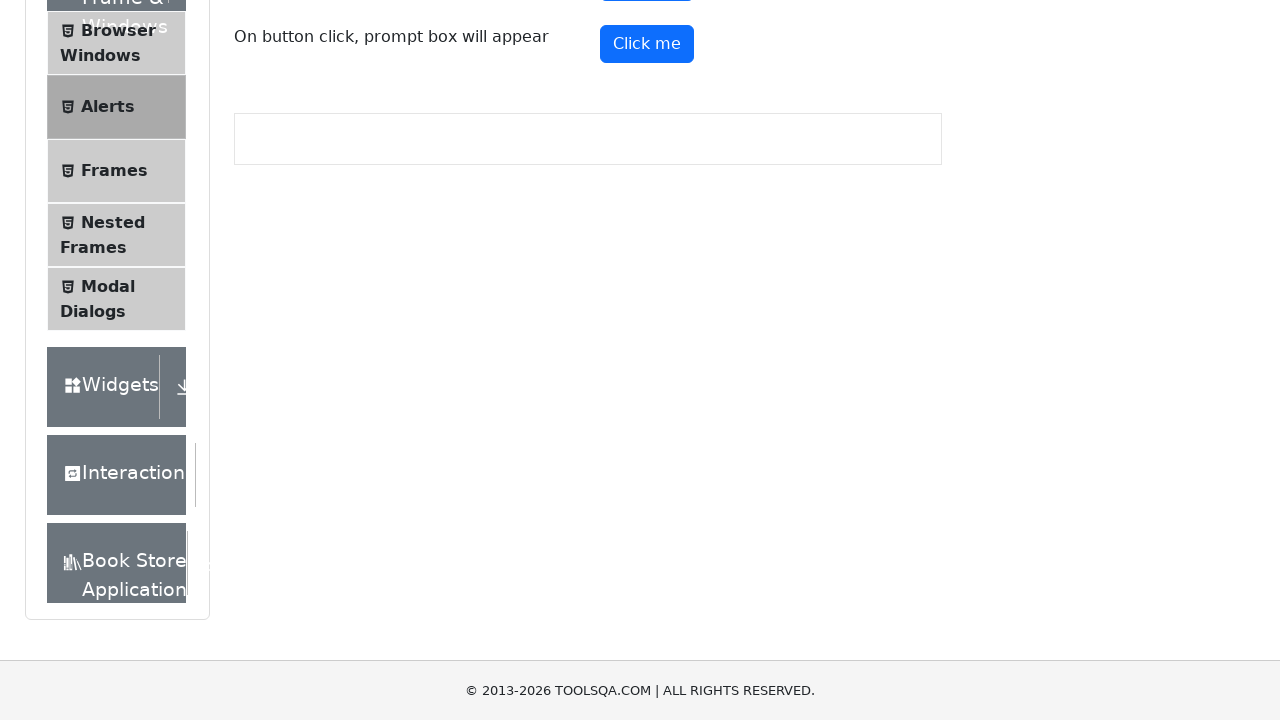